Tests window management operations including getting window size, resizing the window to 1/4 of its size, and moving the window position.

Starting URL: http://www.w3schools.com/tags/tryit.asp?filename=tryhtml_link_target

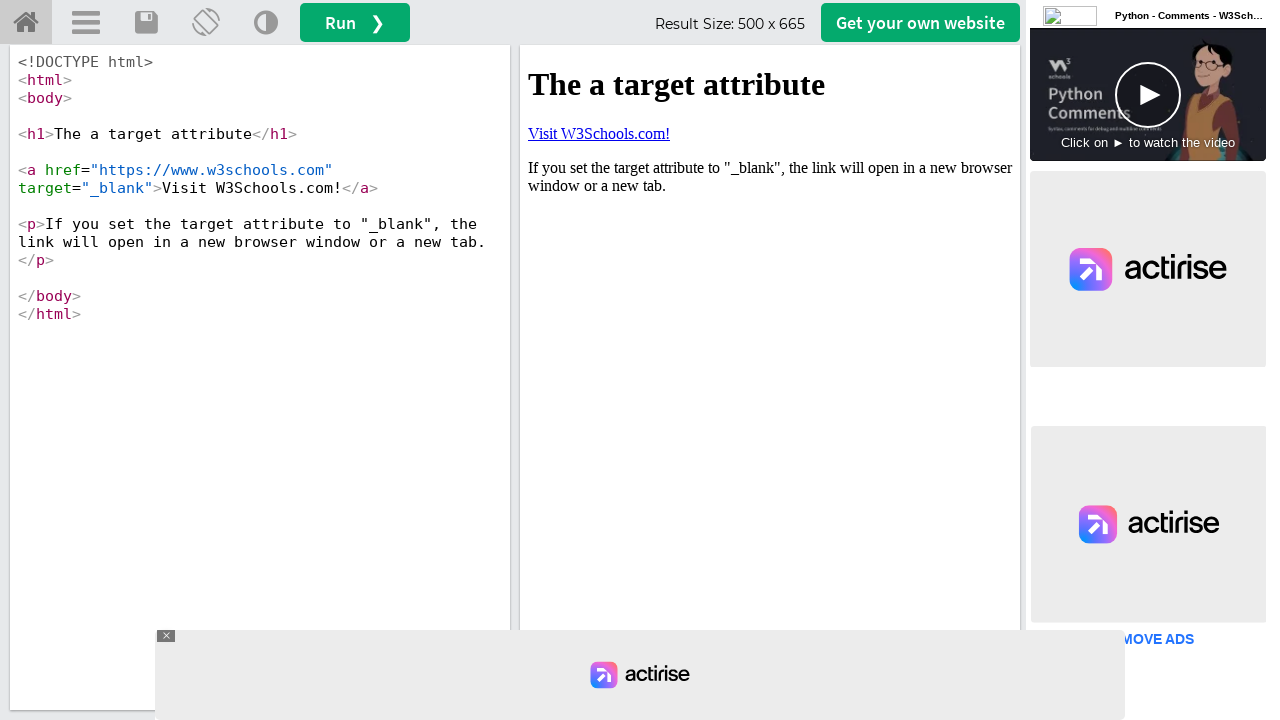

Retrieved current viewport size
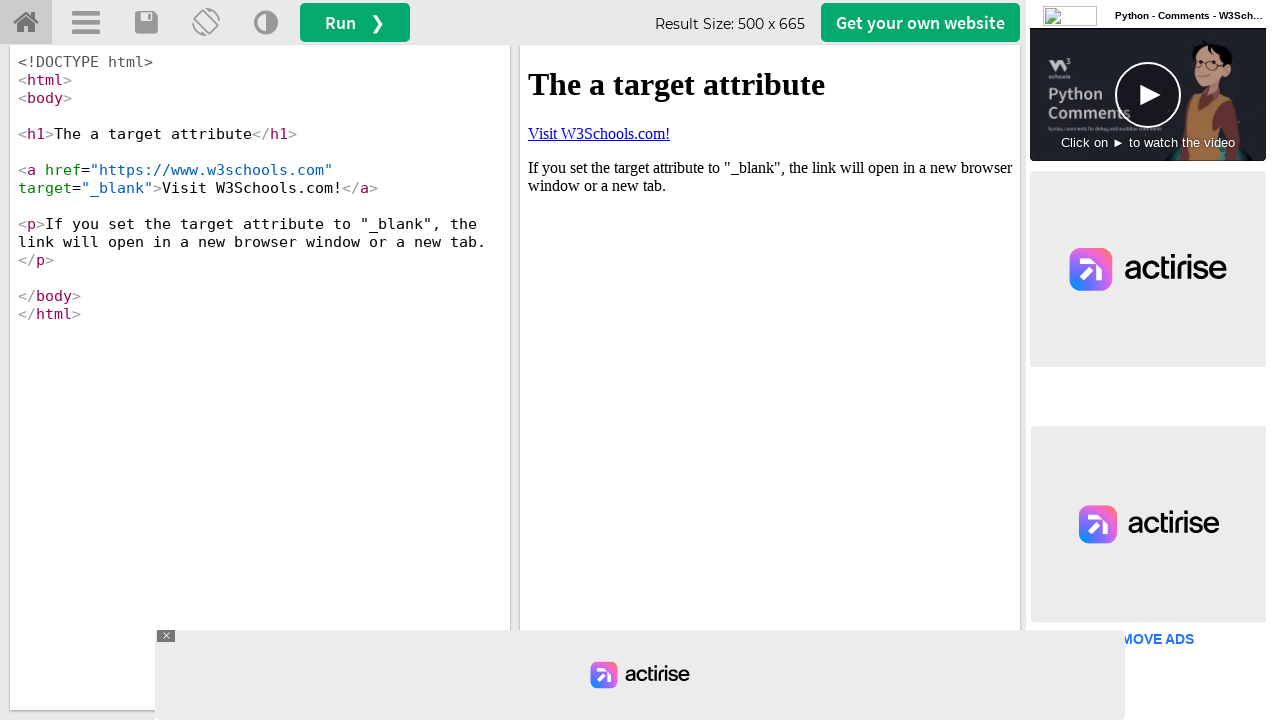

Resized window to 1/4 size: 320x180
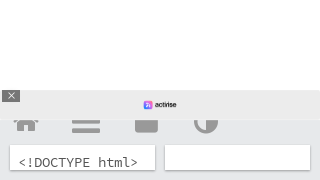

Retrieved new viewport size after resizing
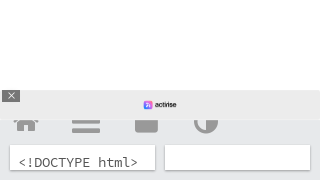

Verified viewport width matches quarter width
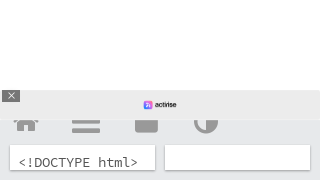

Verified viewport height matches quarter height
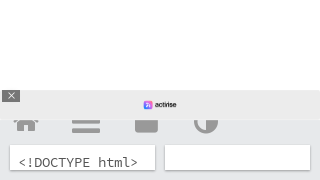

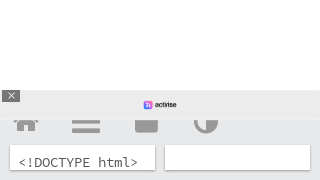